Tests search functionality by entering a partial search term "ri" in the search field and verifying all displayed results contain the search text.

Starting URL: https://rahulshettyacademy.com/seleniumPractise/#/offers

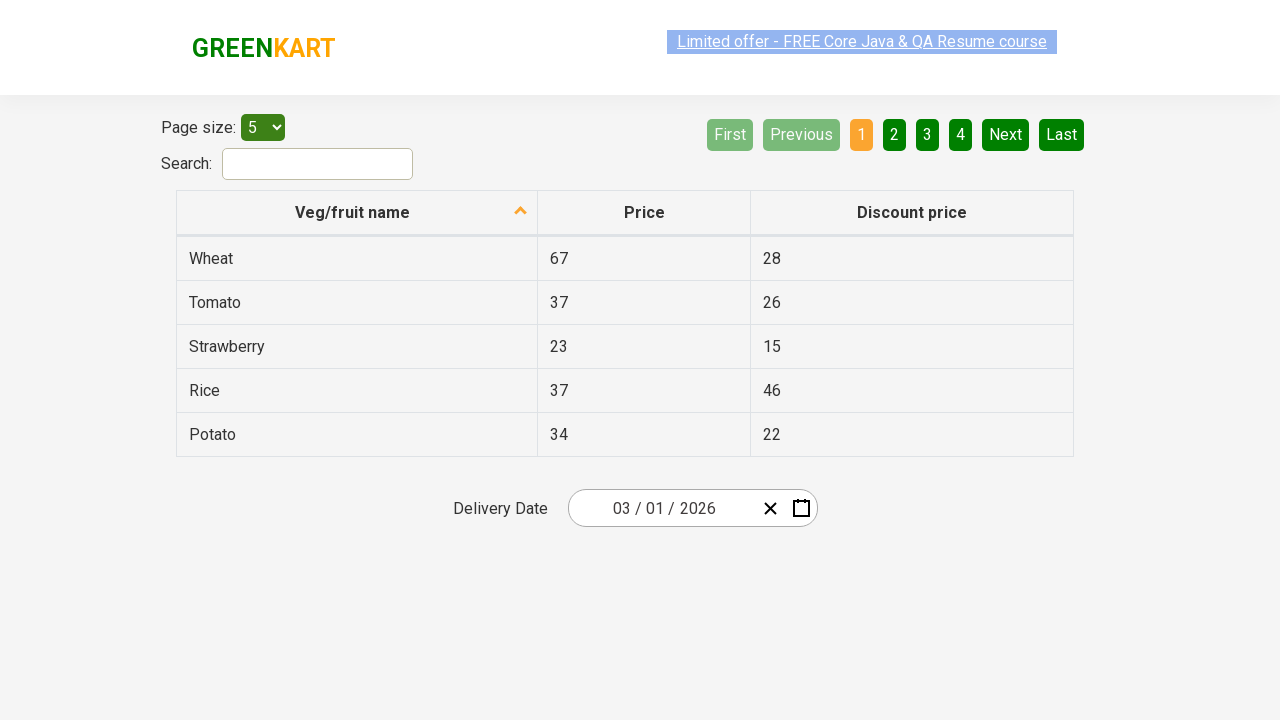

Filled search field with 'ri' on #search-field
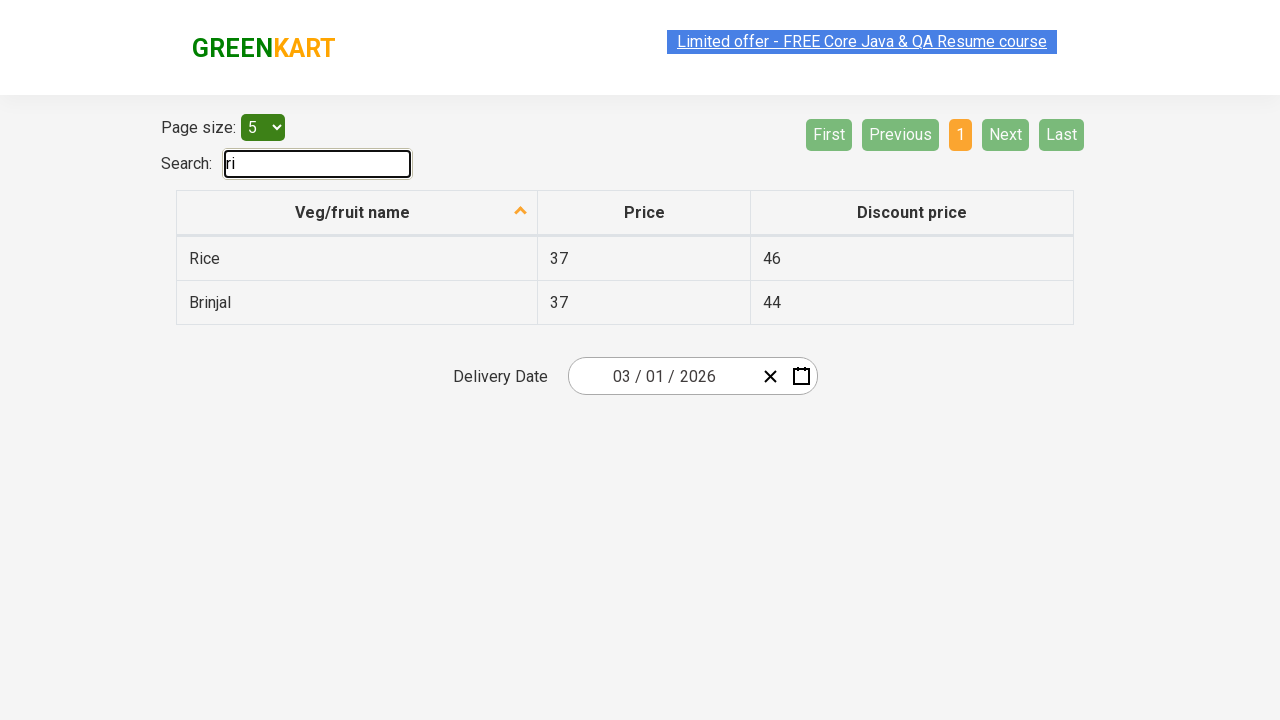

Search results loaded and filtered
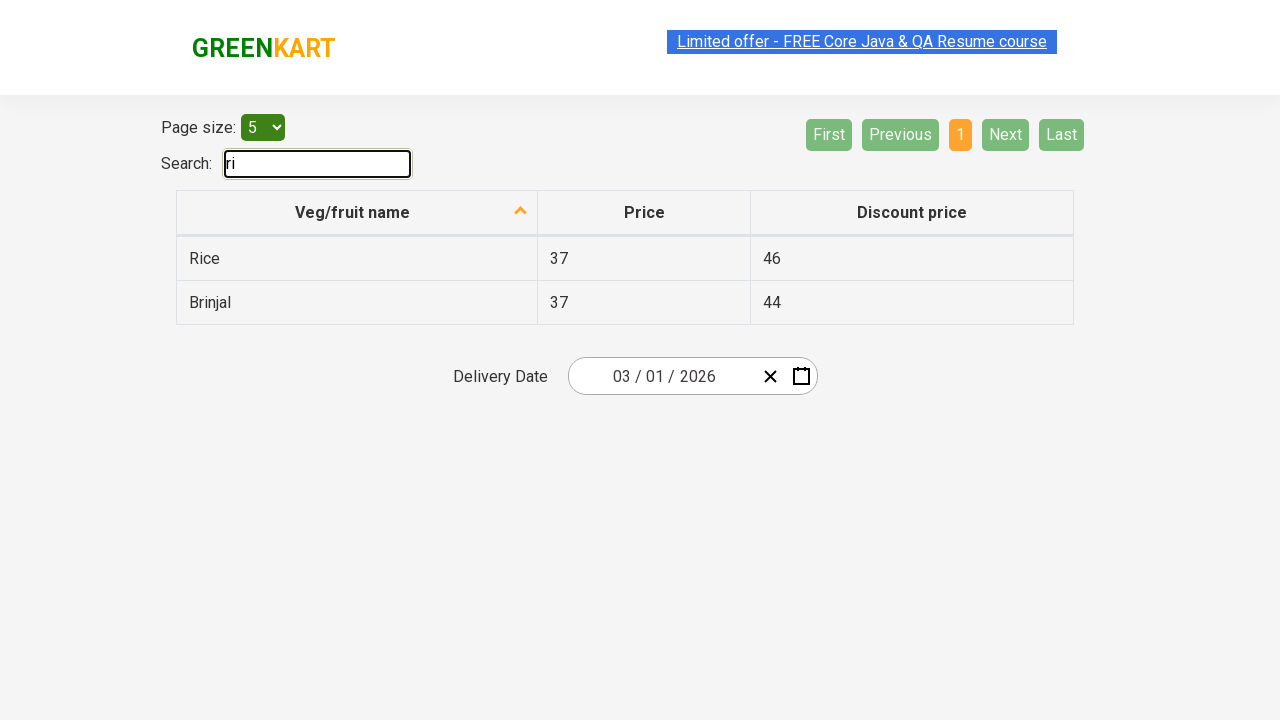

Retrieved 2 search results
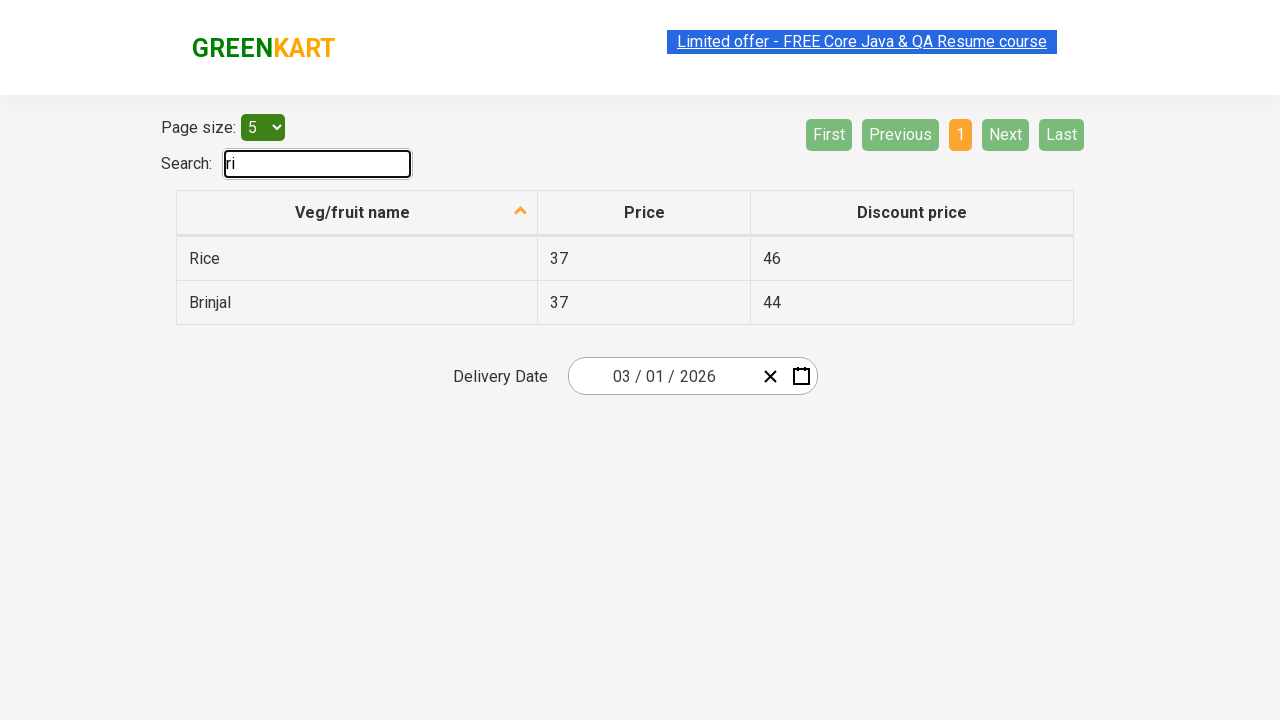

Verified result 'rice' contains search term 'ri'
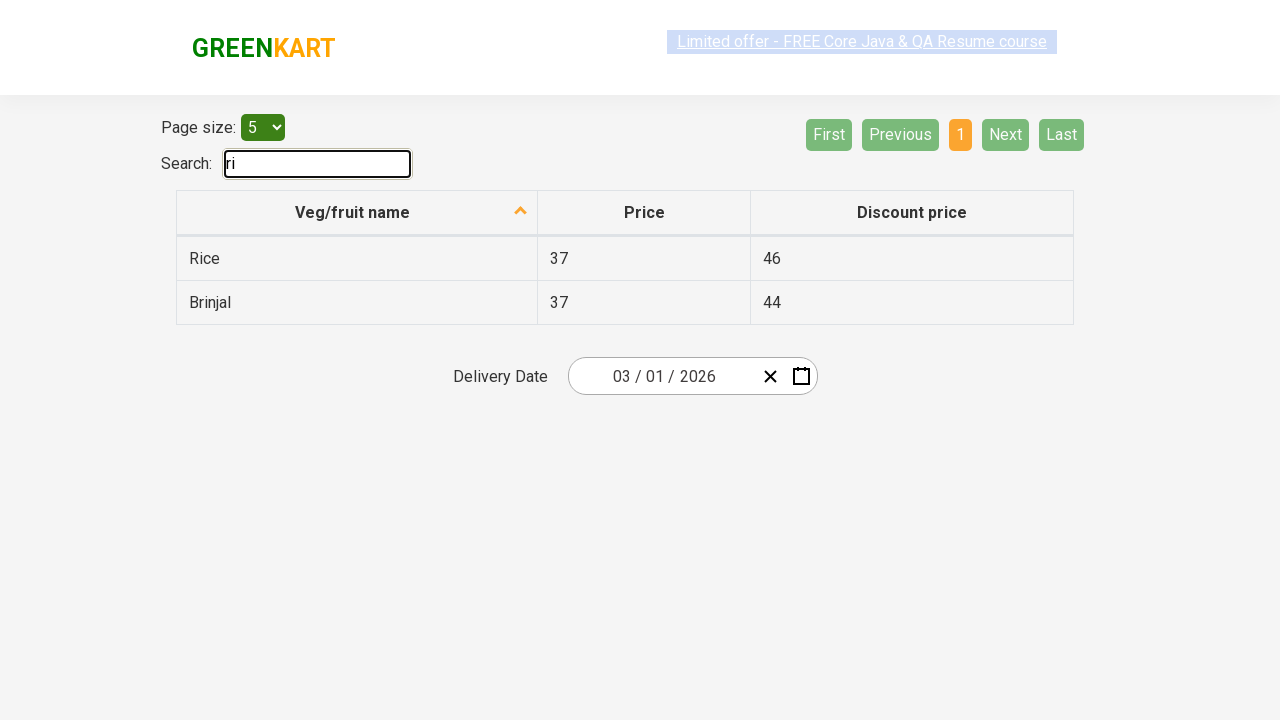

Verified result 'brinjal' contains search term 'ri'
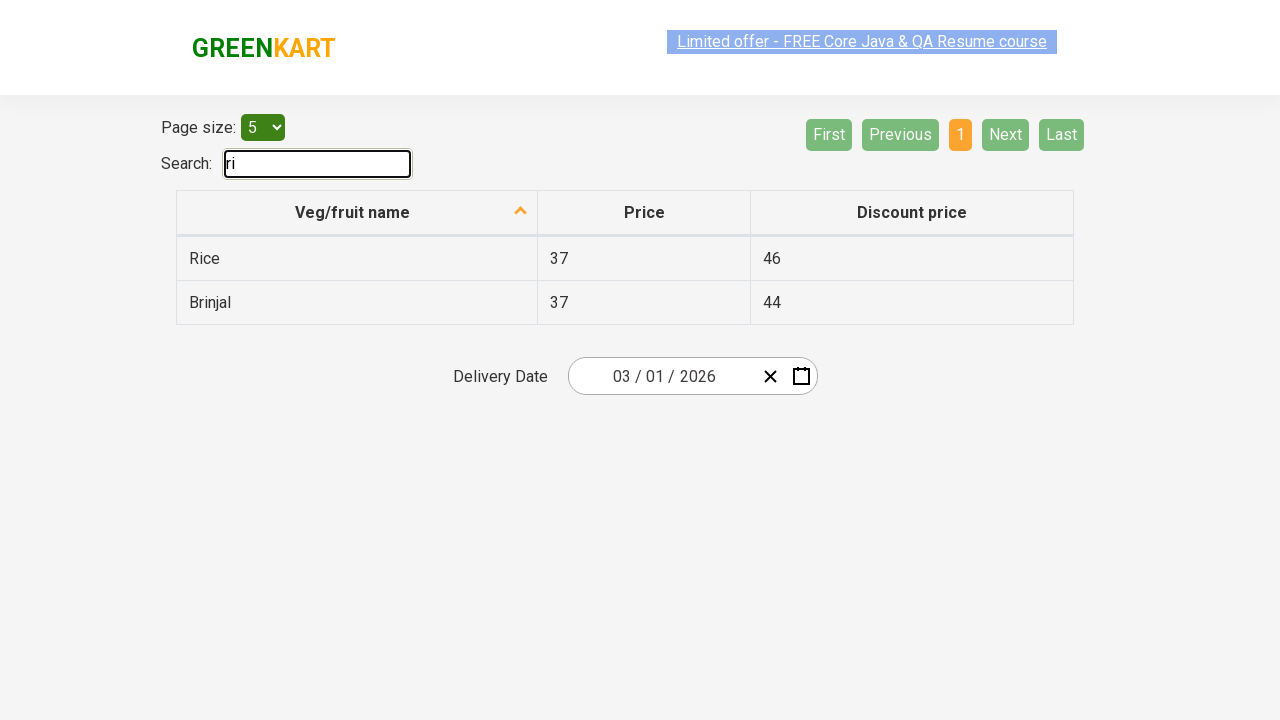

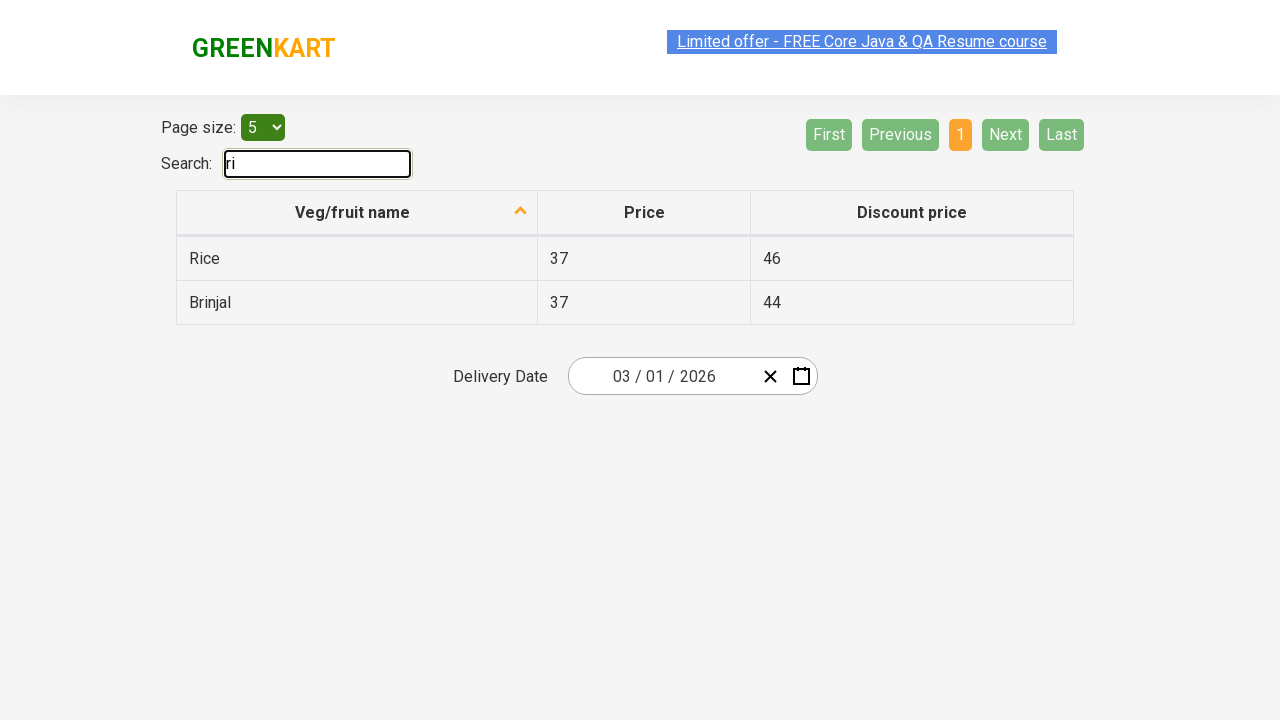